Tests the Text Box form on demoqa.com by navigating to Elements section, filling in name and email fields, submitting the form, and verifying the output displays correctly.

Starting URL: https://demoqa.com

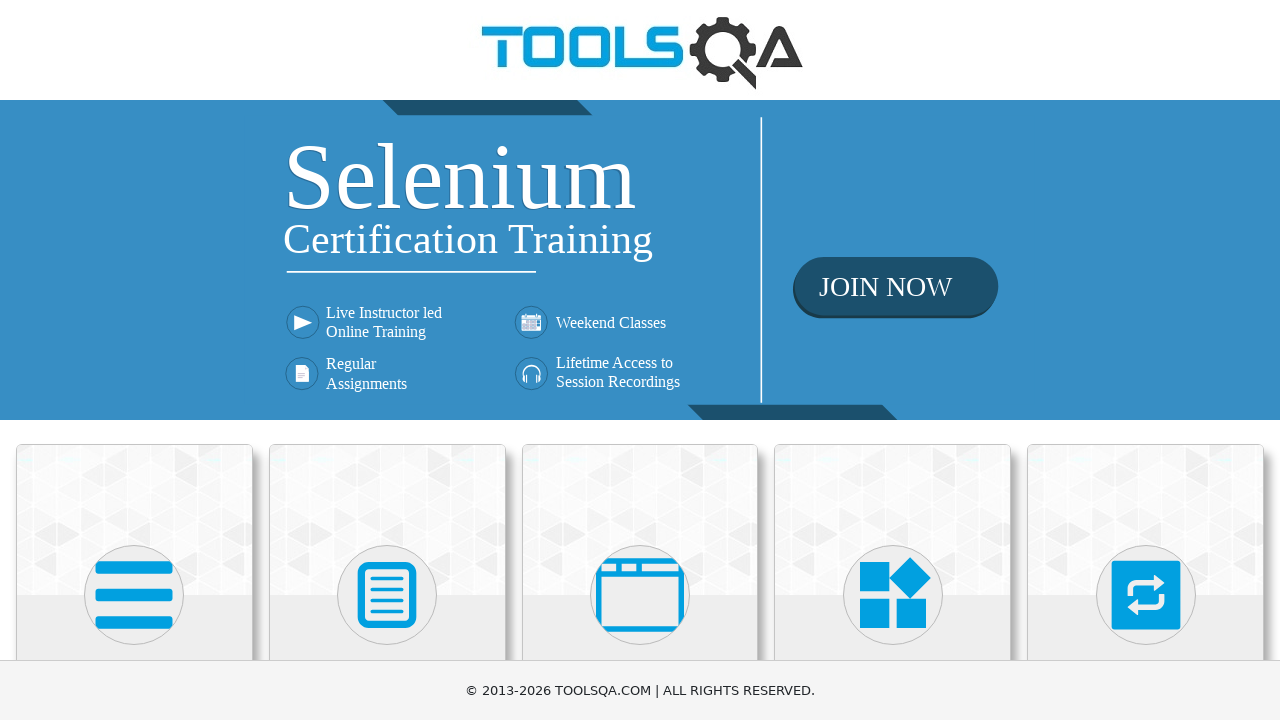

Navigated to demoqa.com
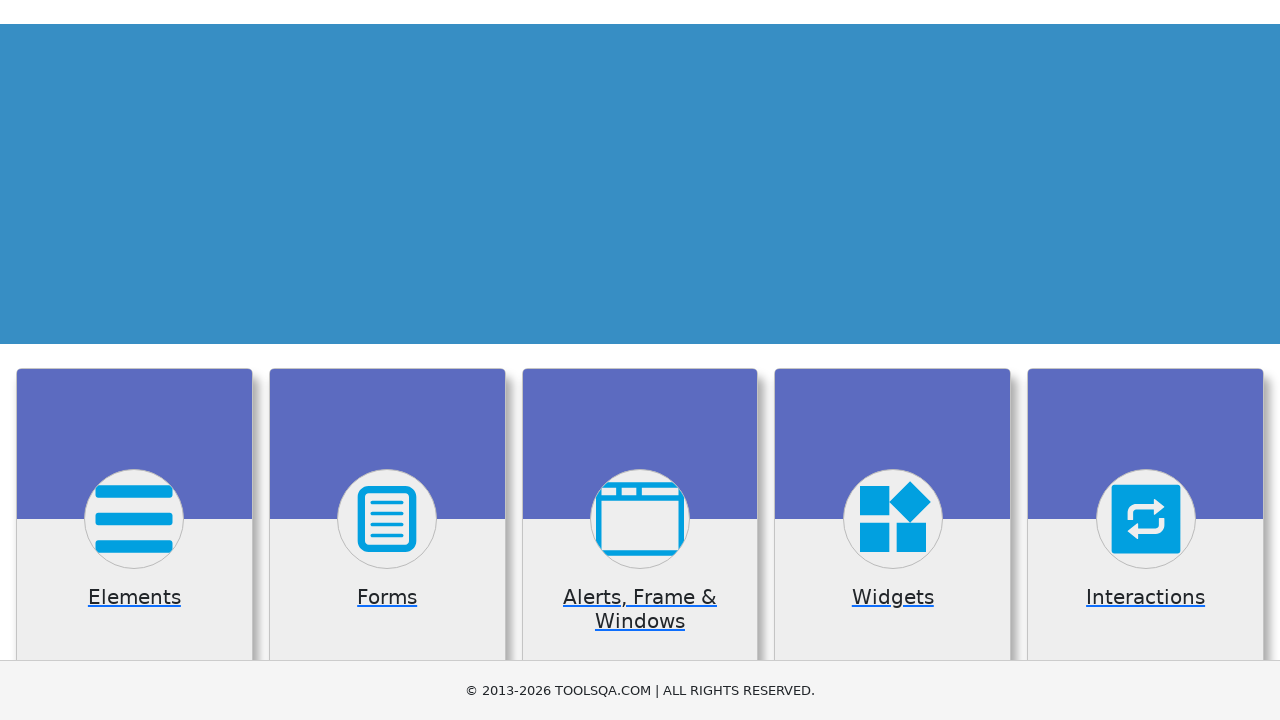

Clicked on Elements card to navigate to Elements section at (134, 520) on xpath=//div[@class='card-up'][1]
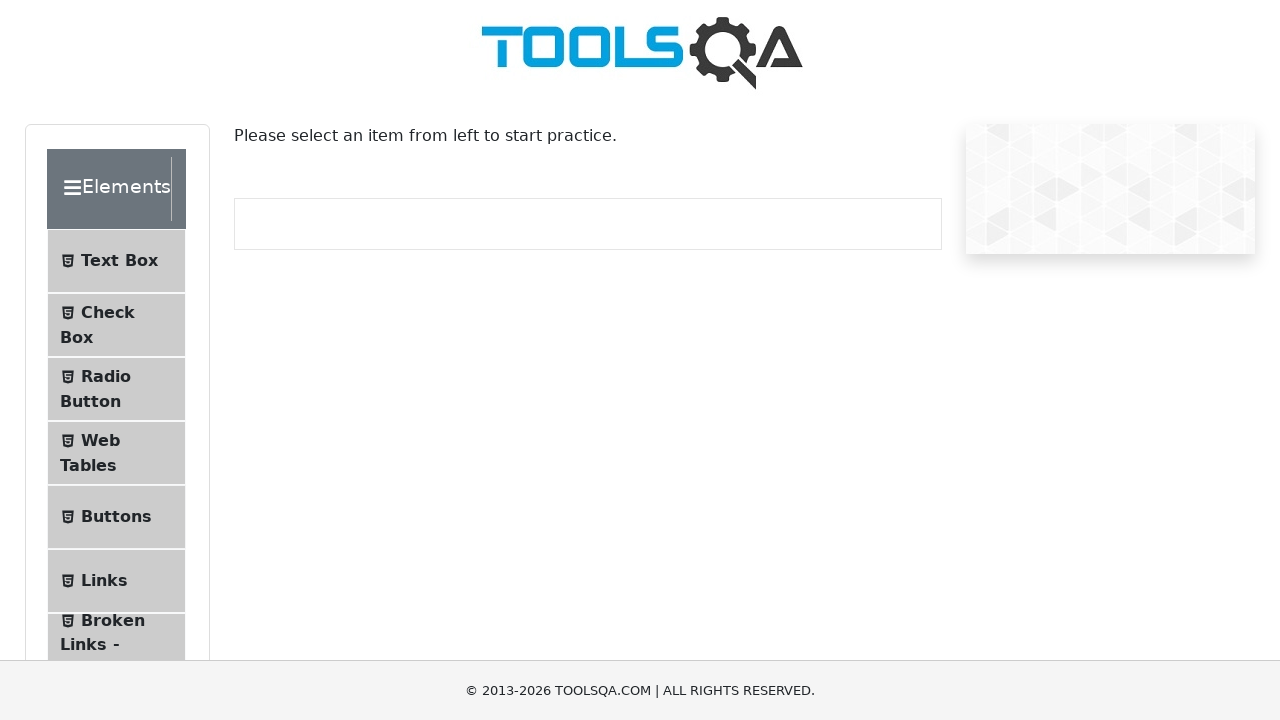

Clicked on Text Box option to open the form at (119, 261) on xpath=//span[contains(text(), 'Text Box')]
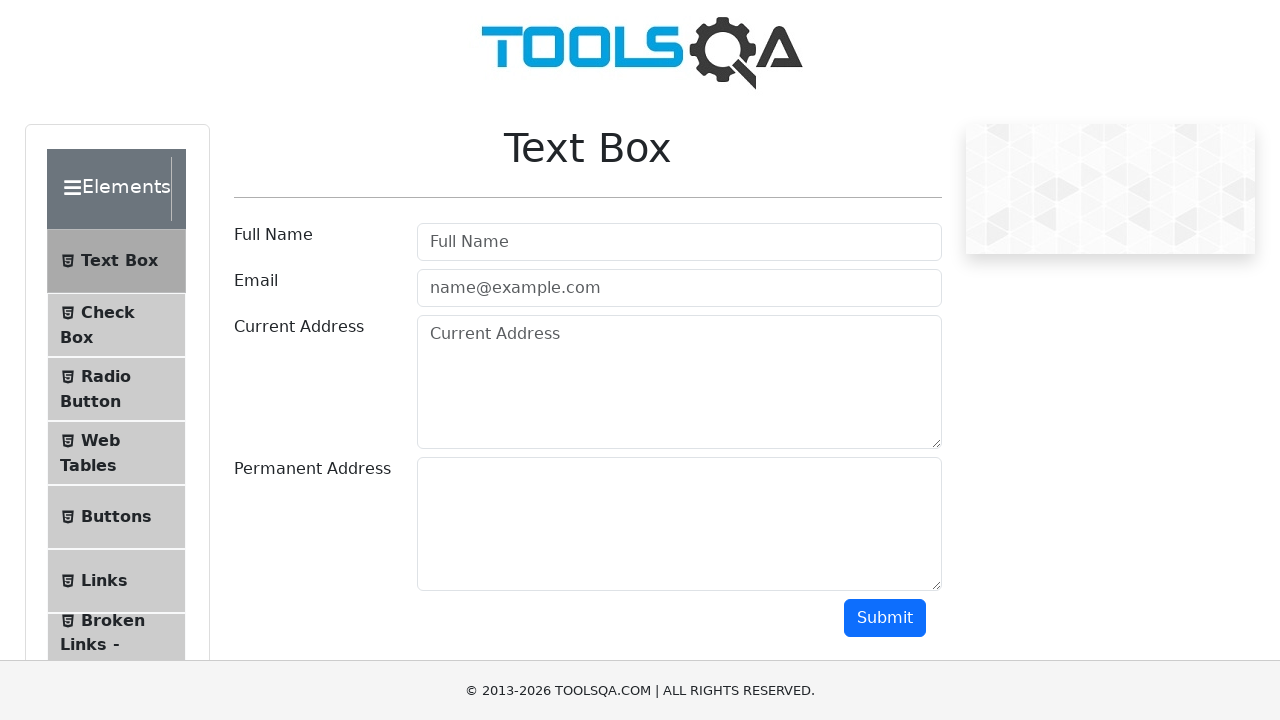

Filled in name field with 'Jane Dou' on #userName
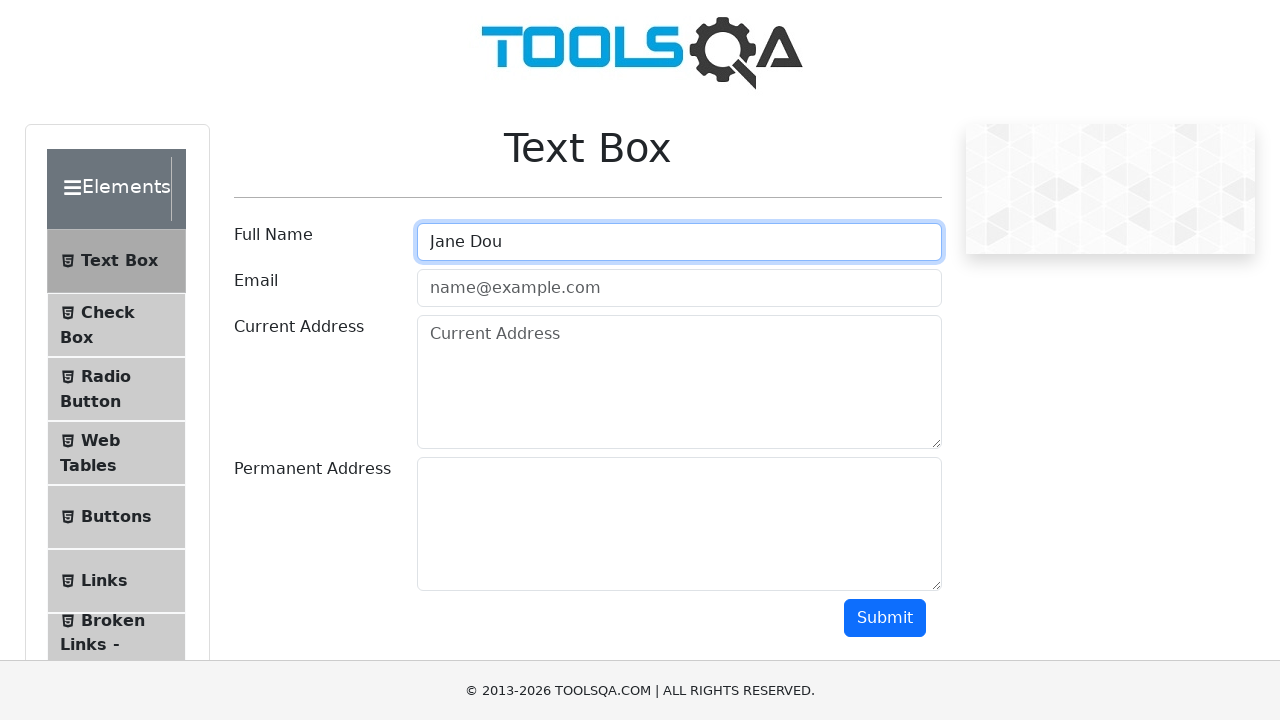

Filled in email field with 'example@example.com' on #userEmail
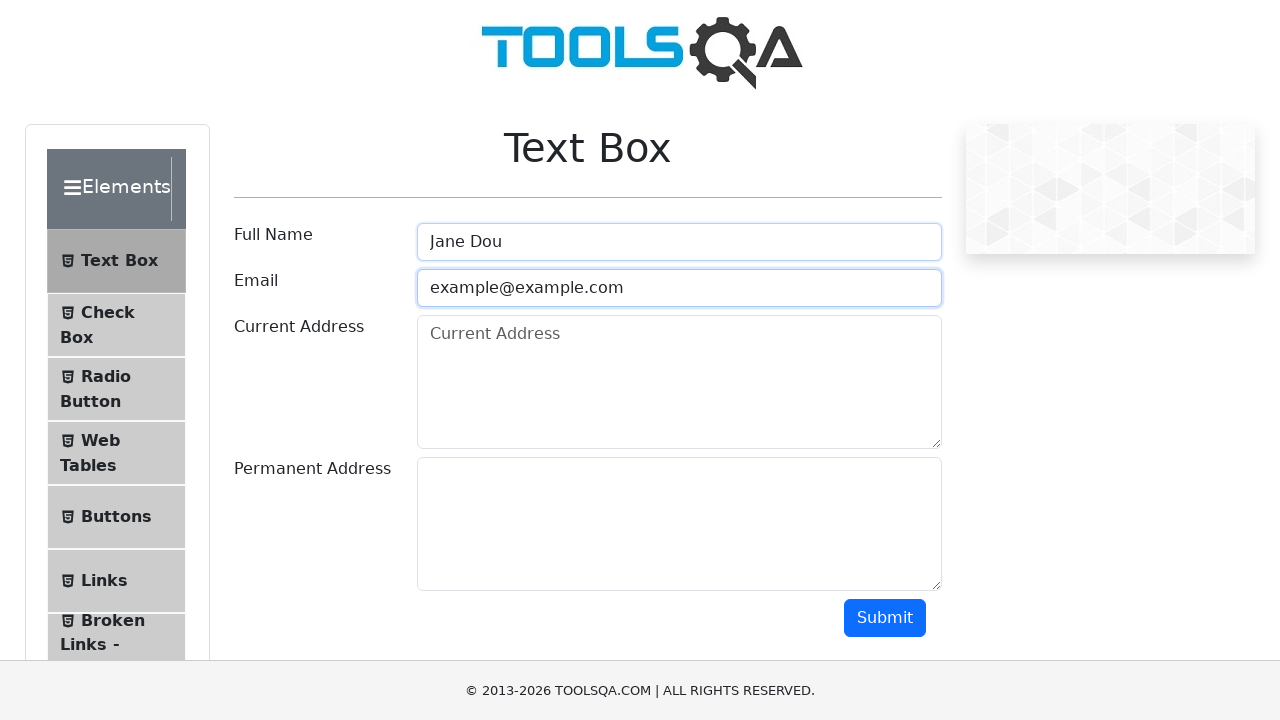

Clicked submit button to submit the Text Box form at (885, 618) on #submit
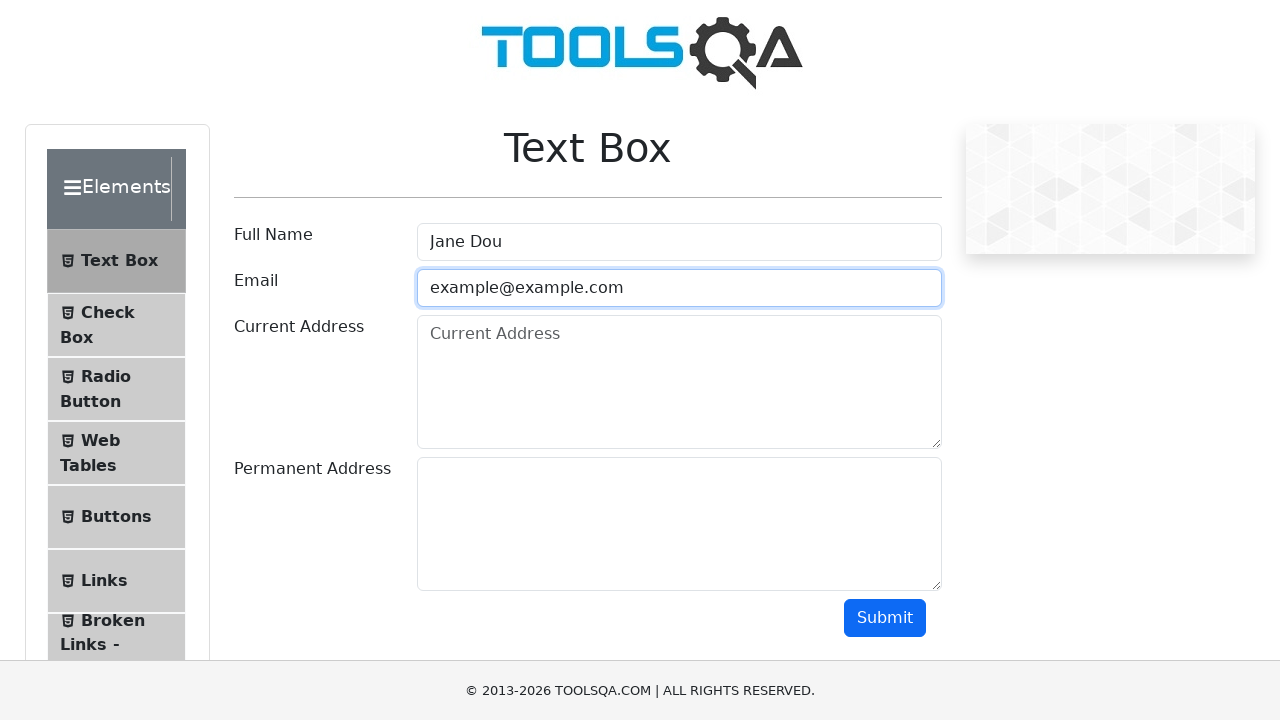

Form output loaded and name field is visible
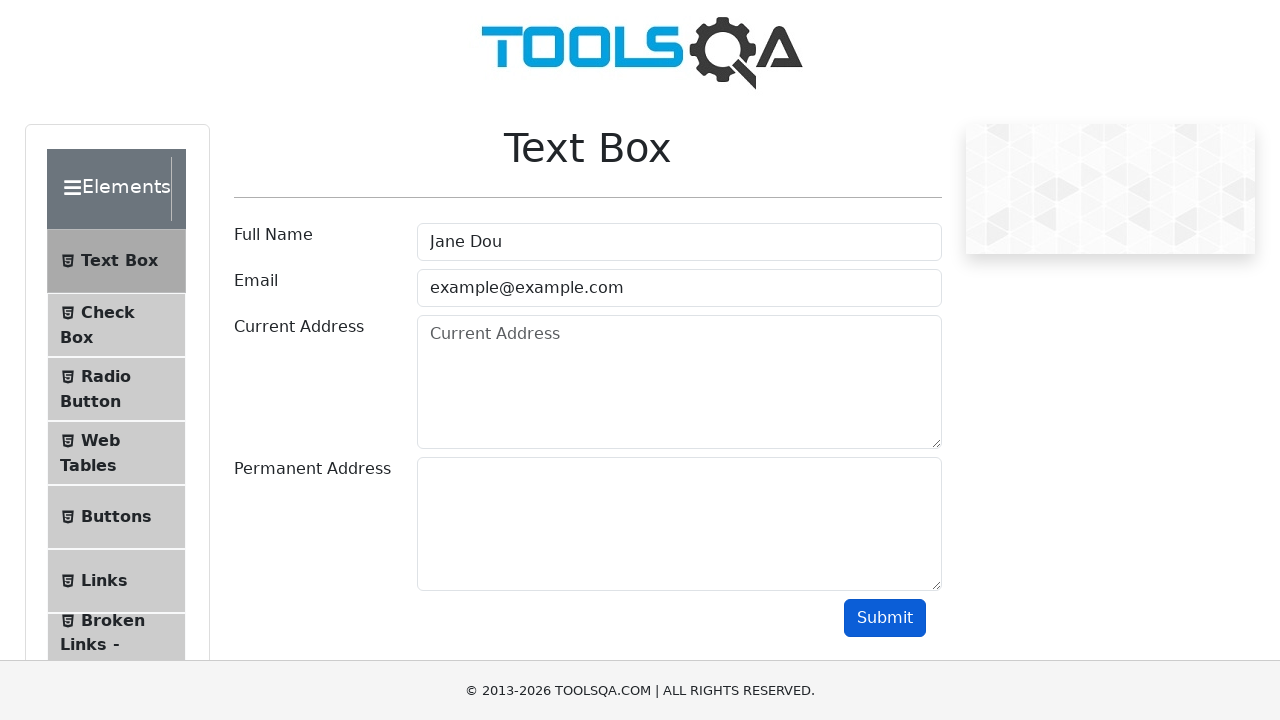

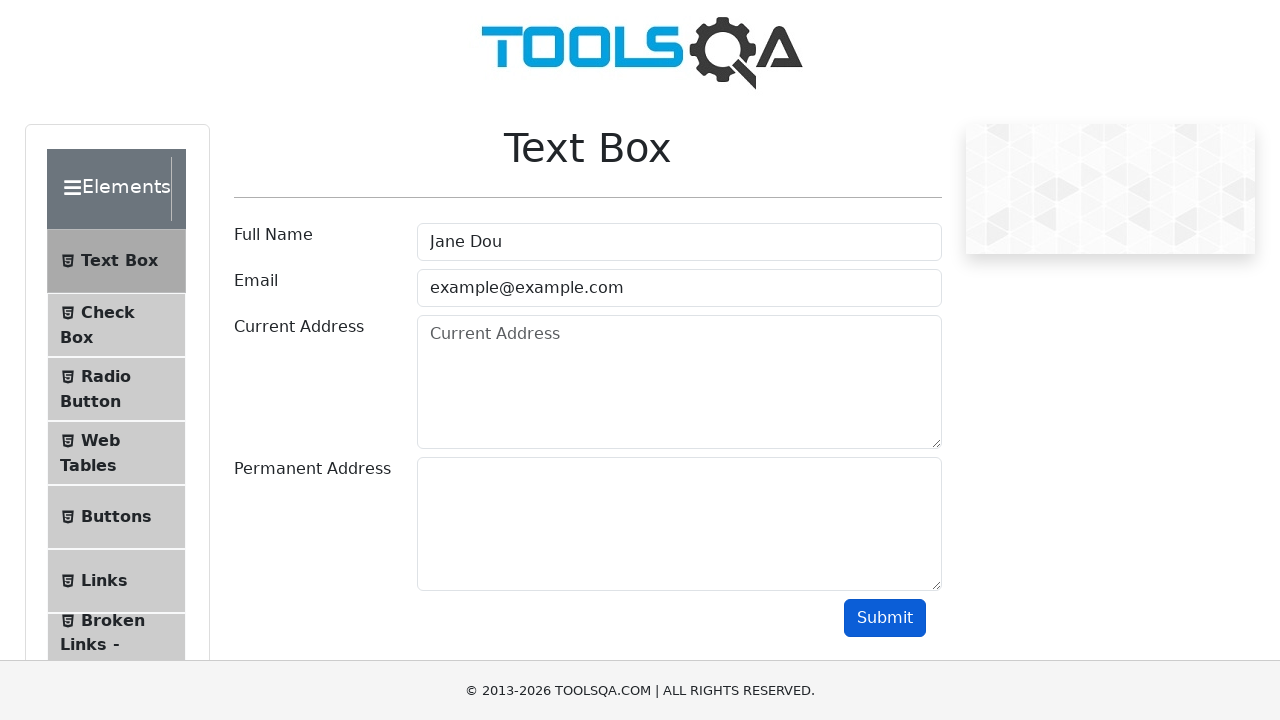